Tests dropdown functionality by selecting option 1 from a dropdown menu and verifying the selection state

Starting URL: https://the-internet.herokuapp.com/dropdown

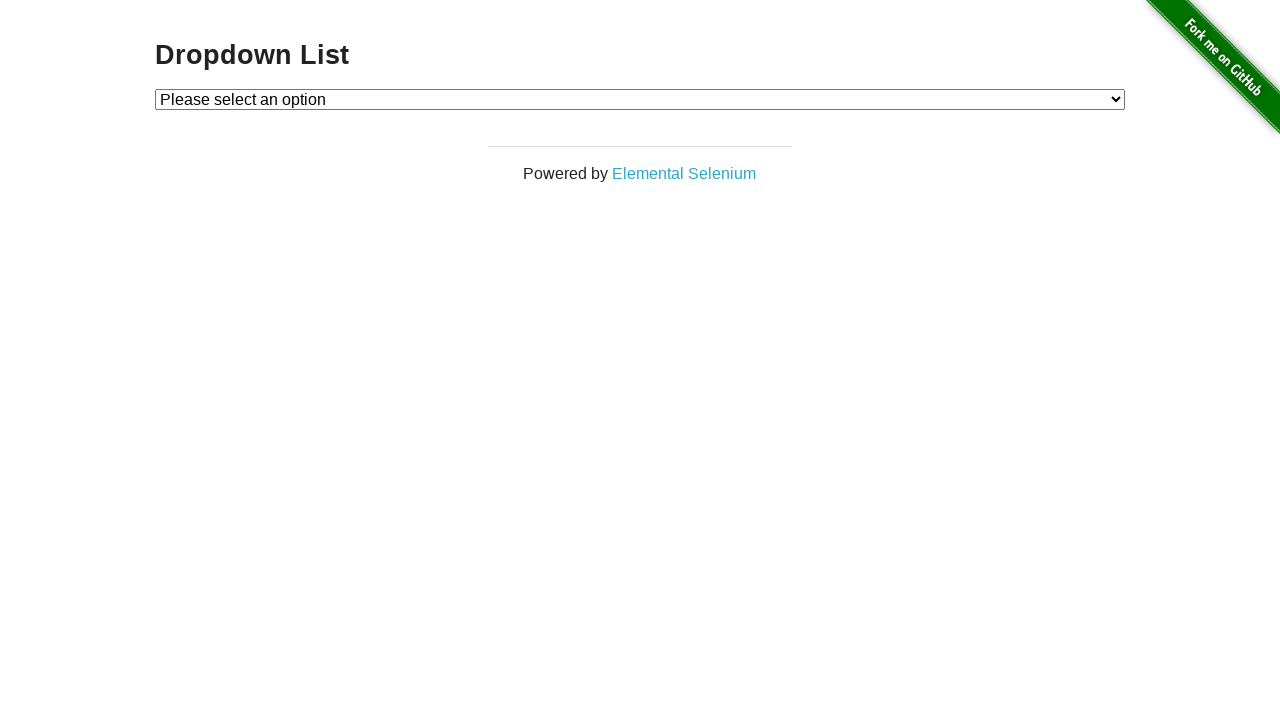

Clicked on dropdown to open it at (640, 99) on #dropdown
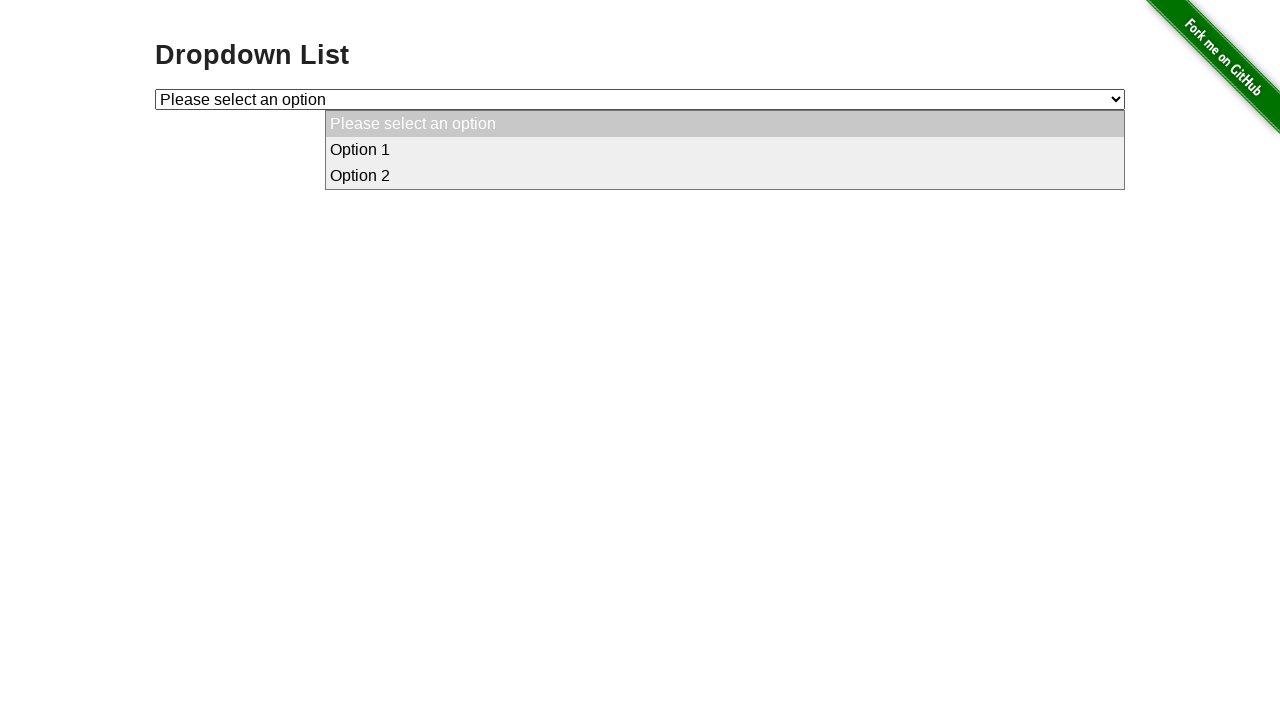

Selected option 1 from dropdown menu on #dropdown
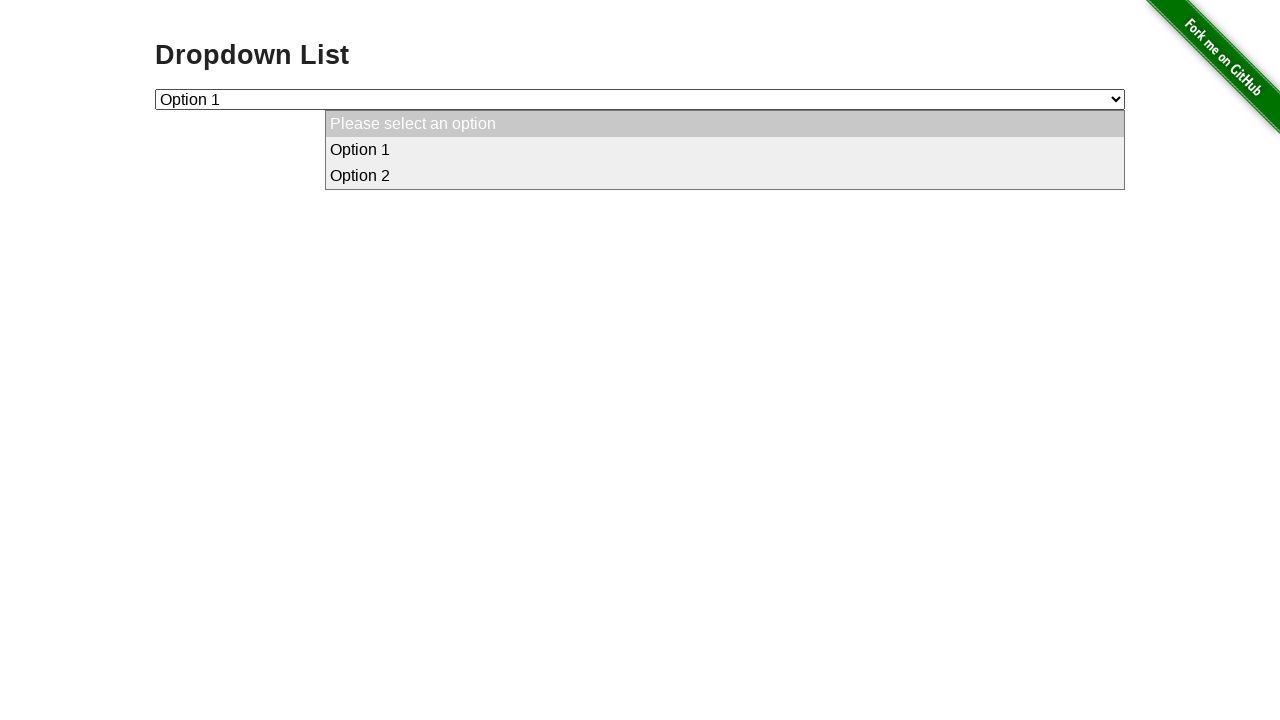

Located option 1 element
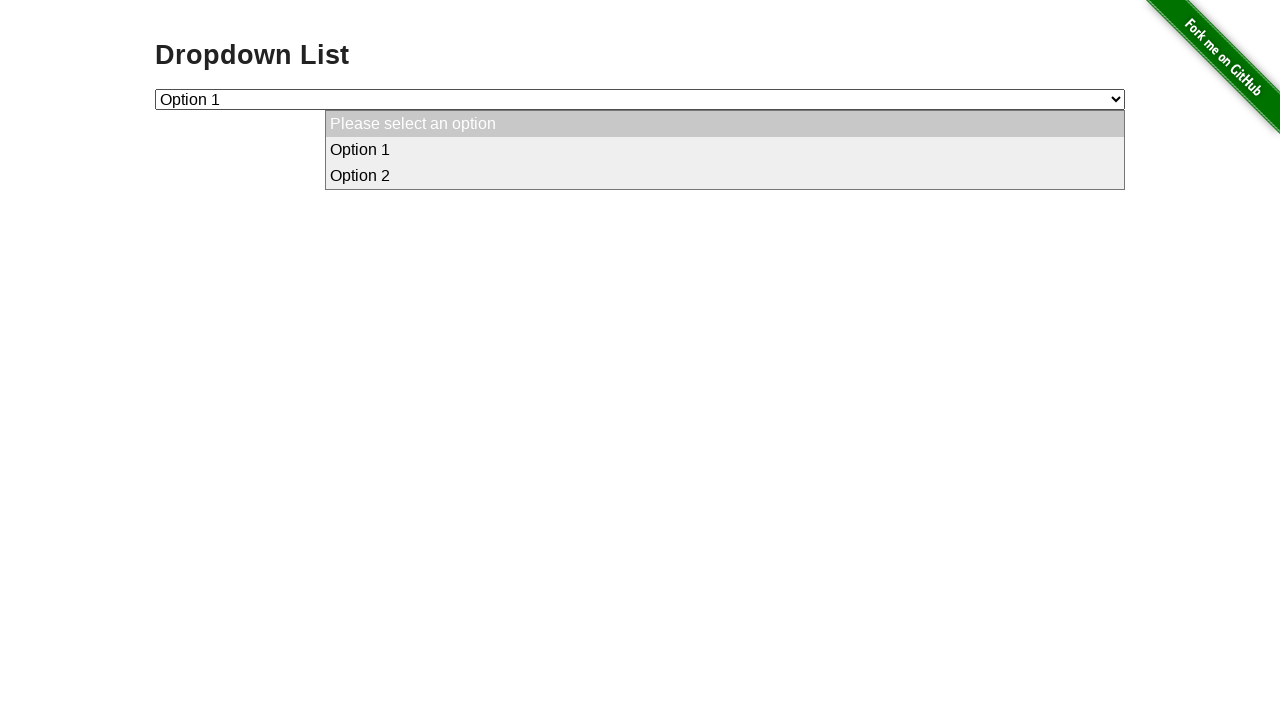

Verified that option 1 is selected
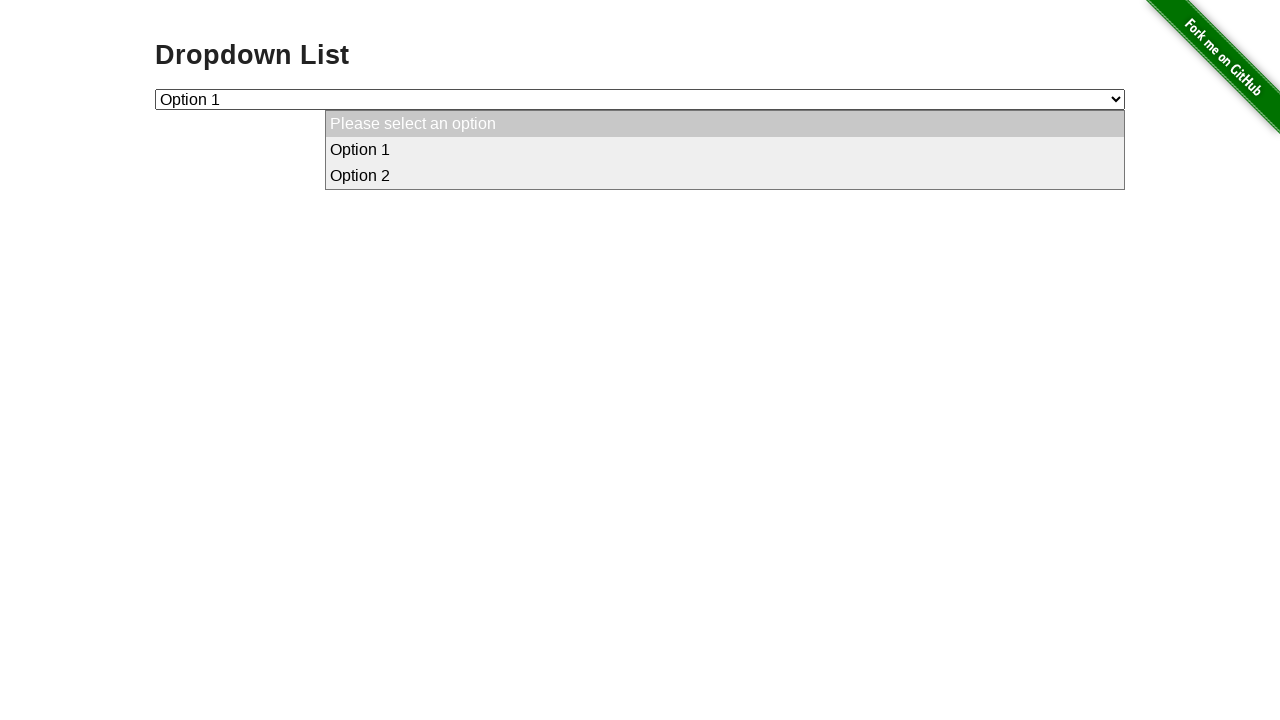

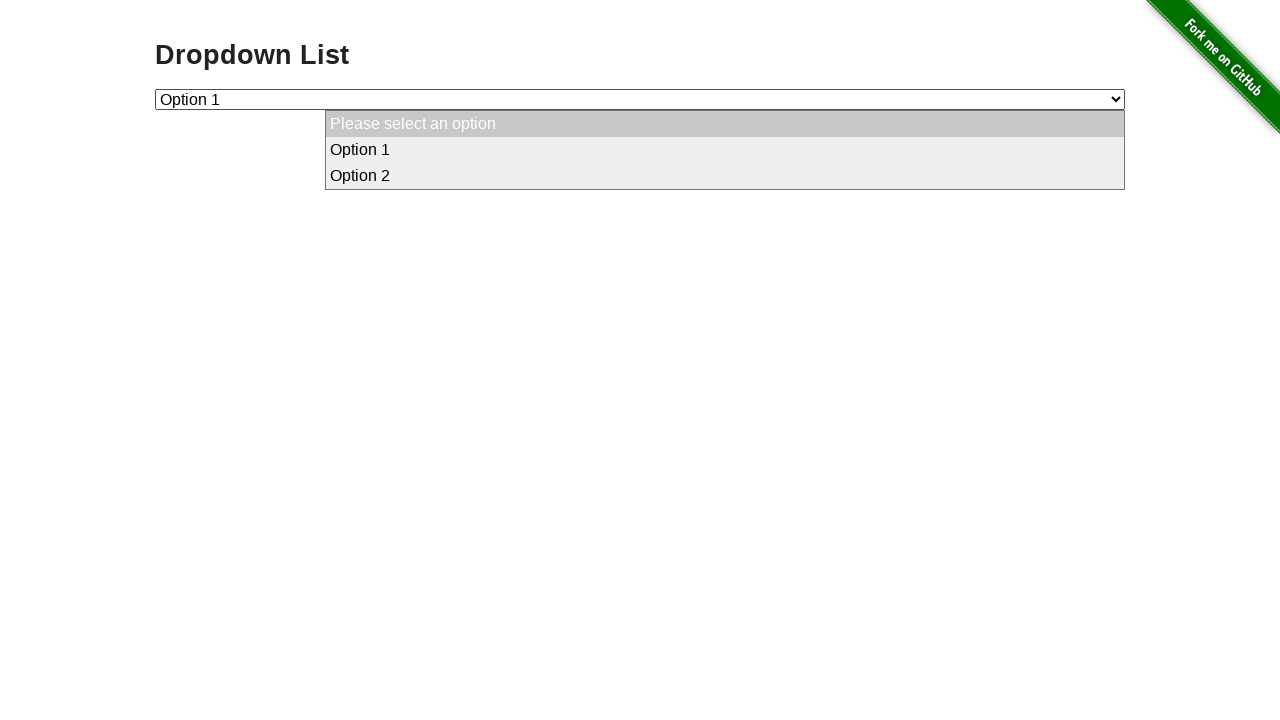